Tests dropdown select functionality by selecting an option by value

Starting URL: https://www.selenium.dev/selenium/web/web-form.html

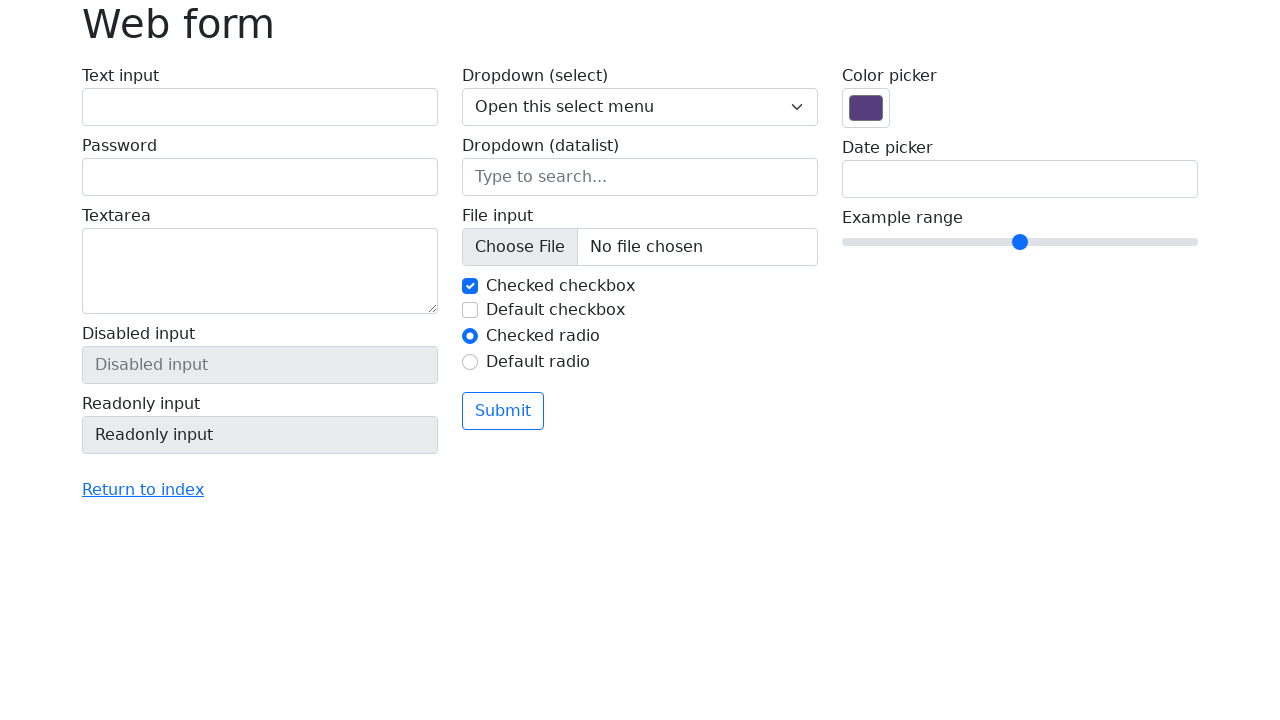

Navigated to web form page
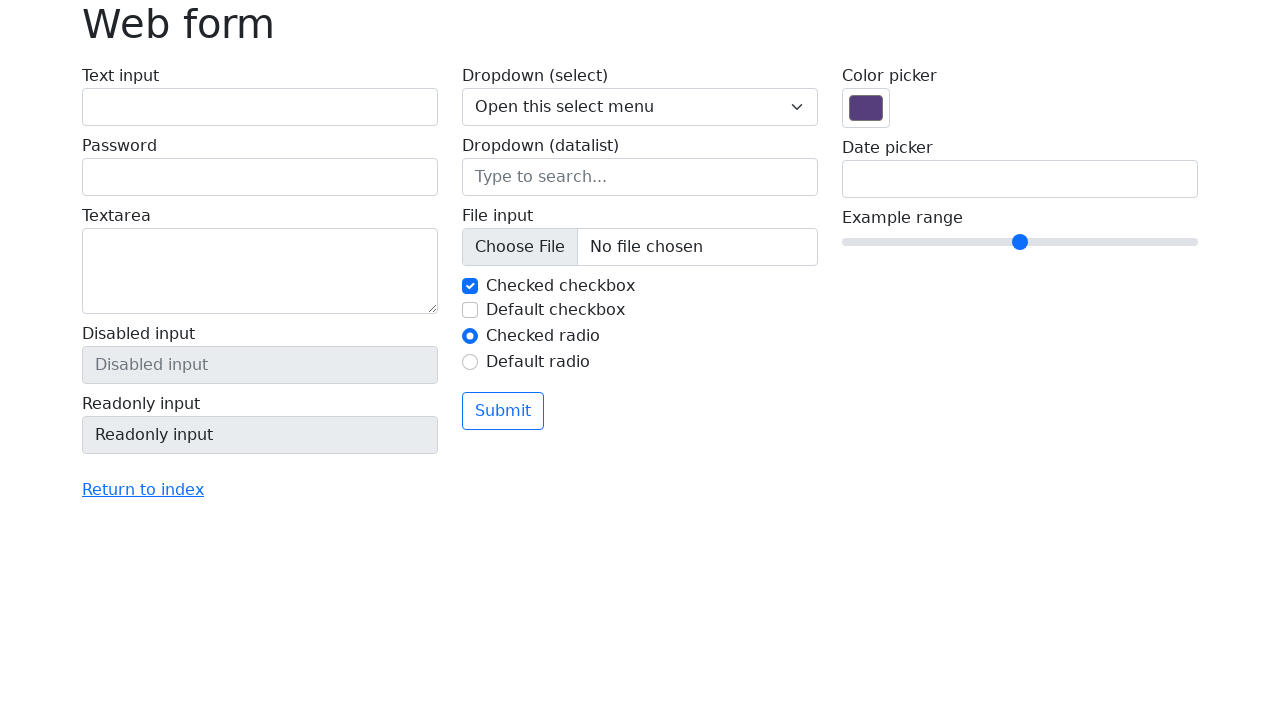

Selected option with value '1' from dropdown on select[name='my-select']
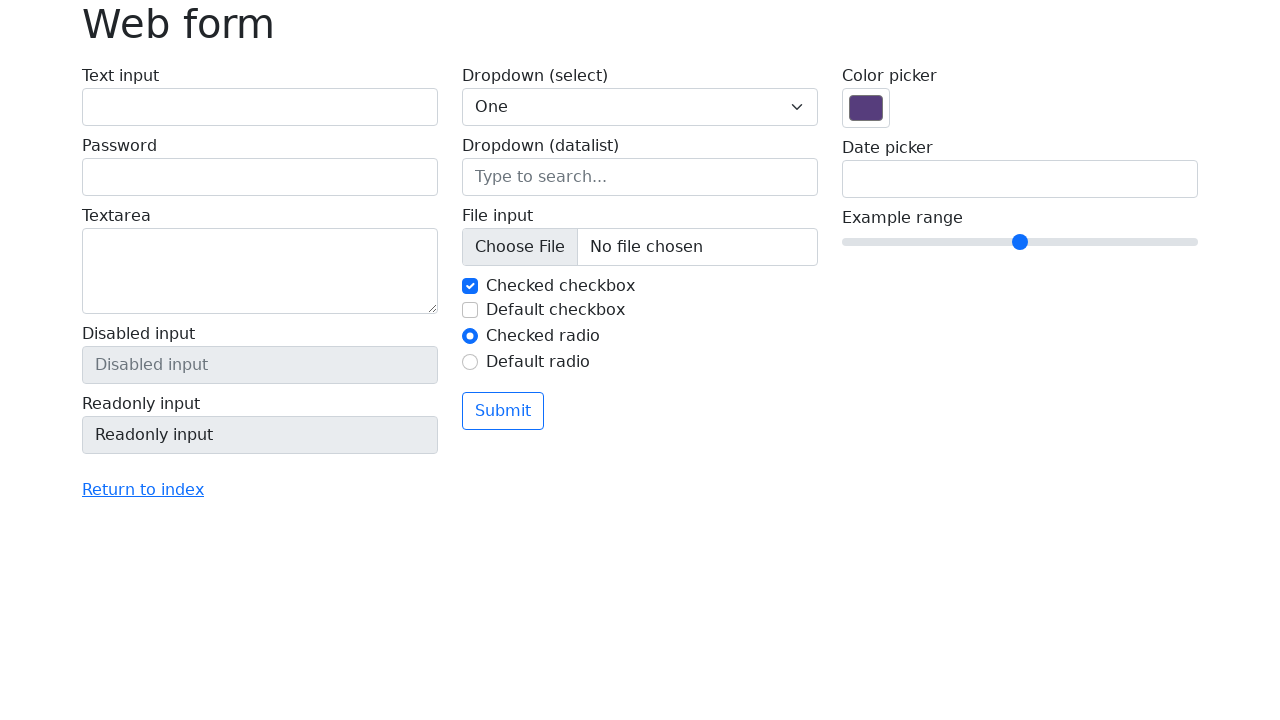

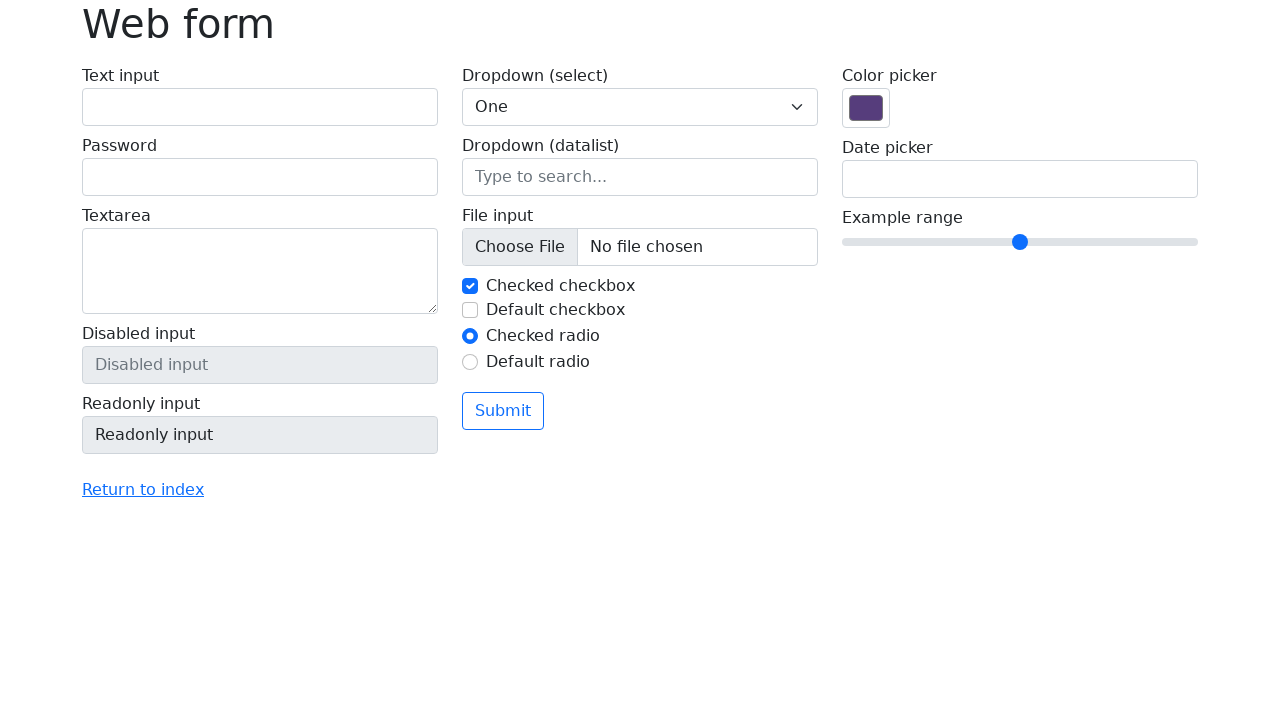